Tests web table sorting functionality by clicking a column header and verifying that the table data is sorted correctly

Starting URL: https://rahulshettyacademy.com/seleniumPractise/#/offers

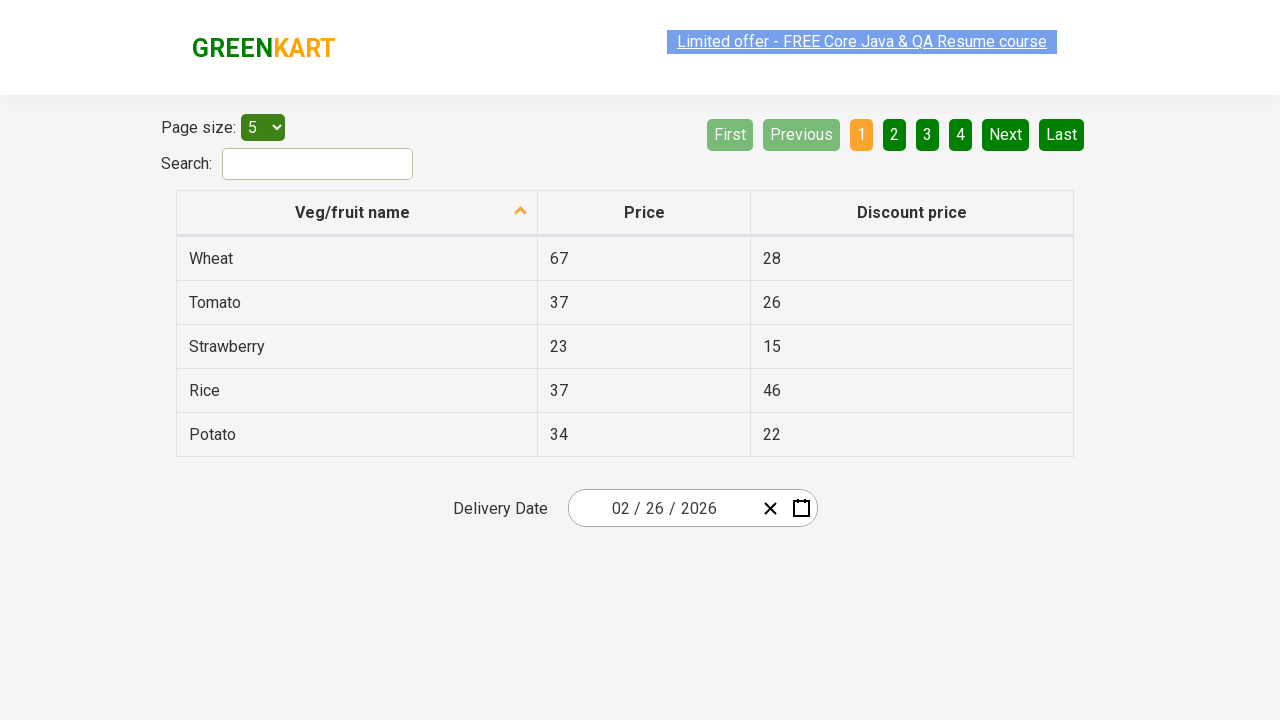

Clicked first column header to sort table at (357, 213) on xpath=//tr/th[1]
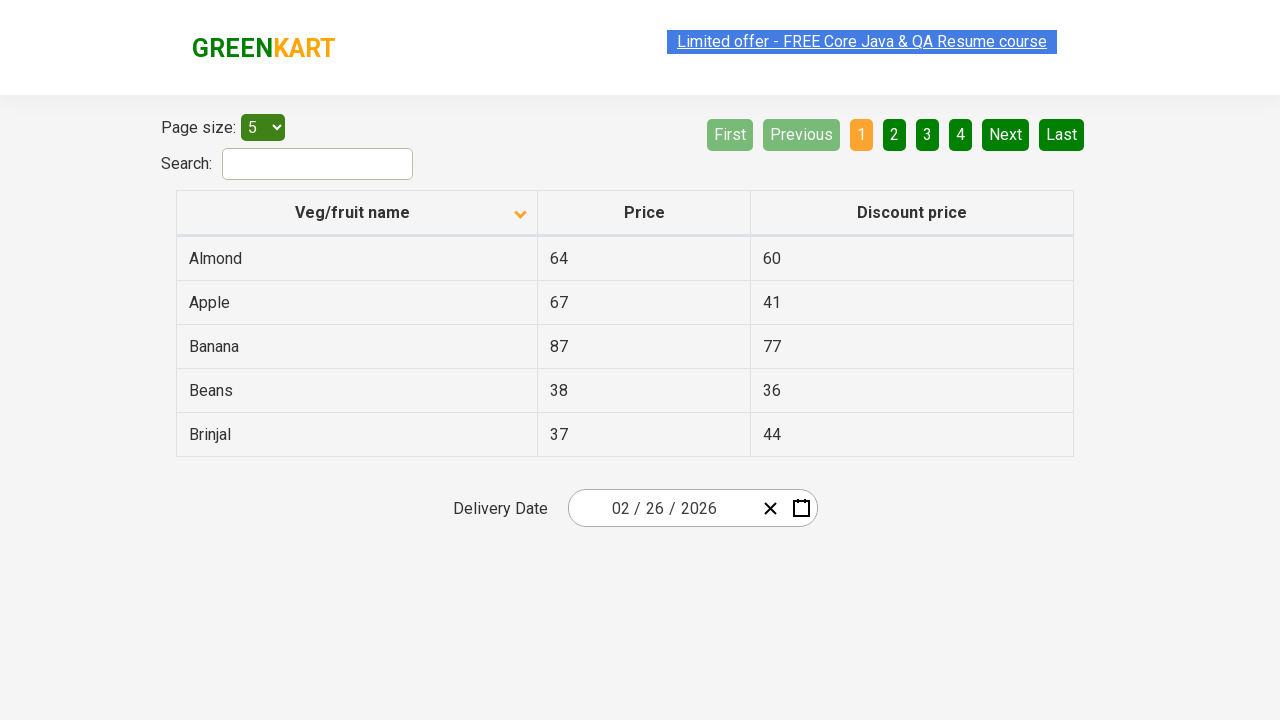

Table sorted and first column data loaded
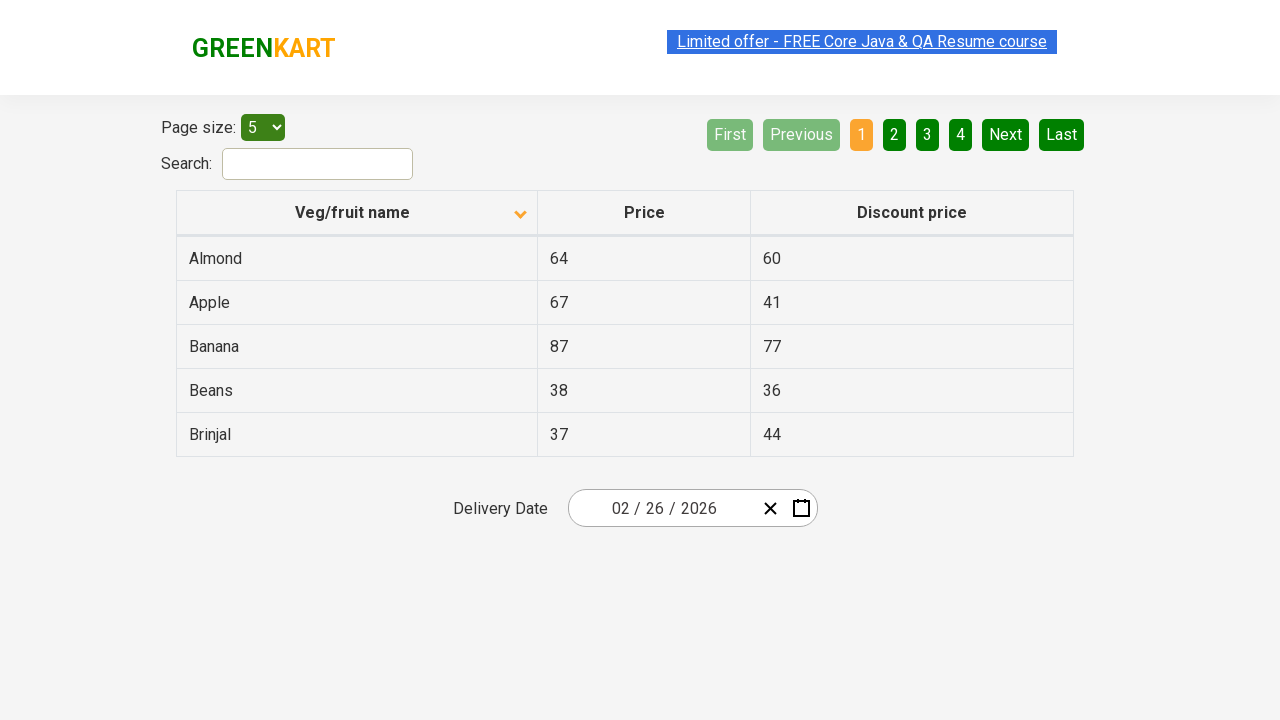

Retrieved all vegetable elements from first column
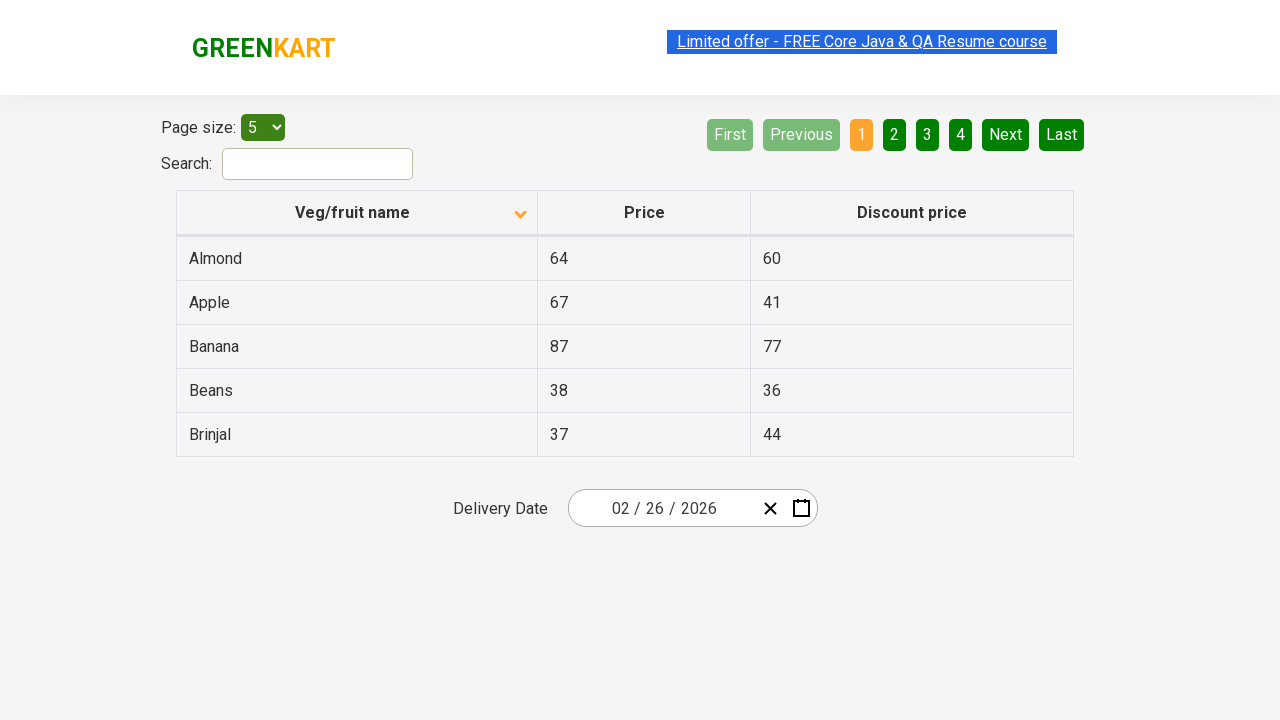

Extracted 5 vegetable names from table
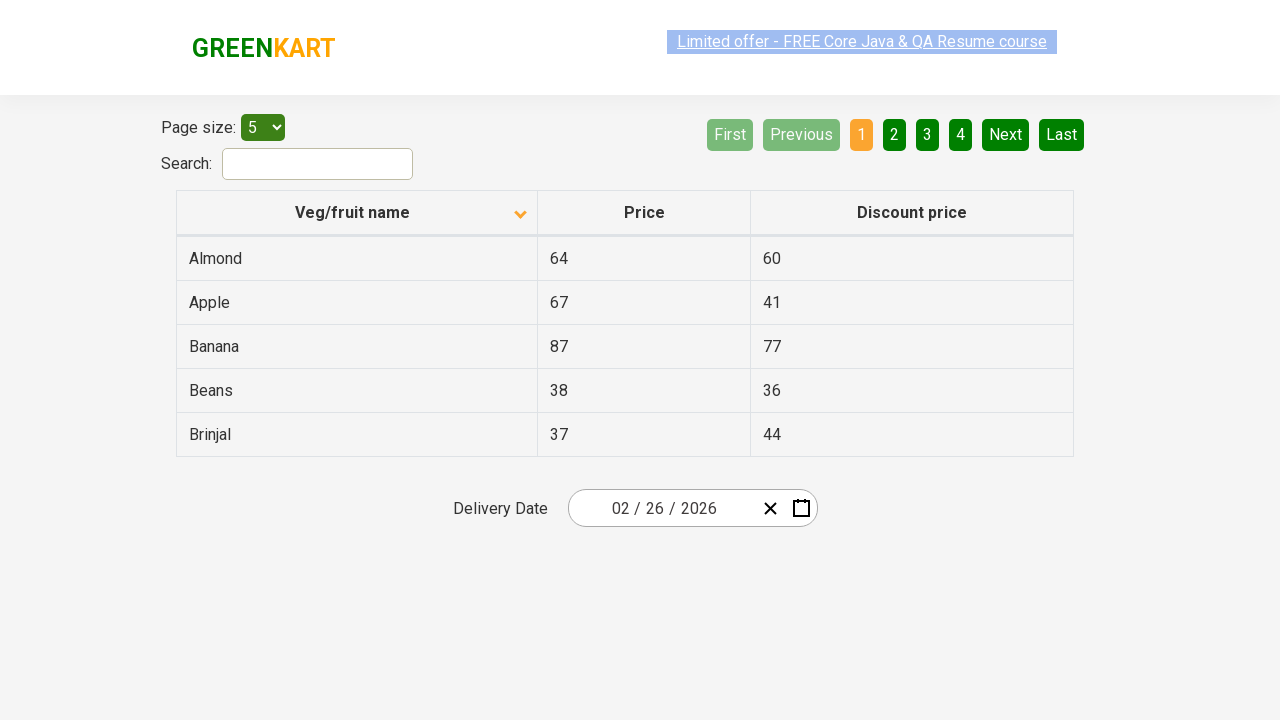

Created alphabetically sorted version of vegetable list
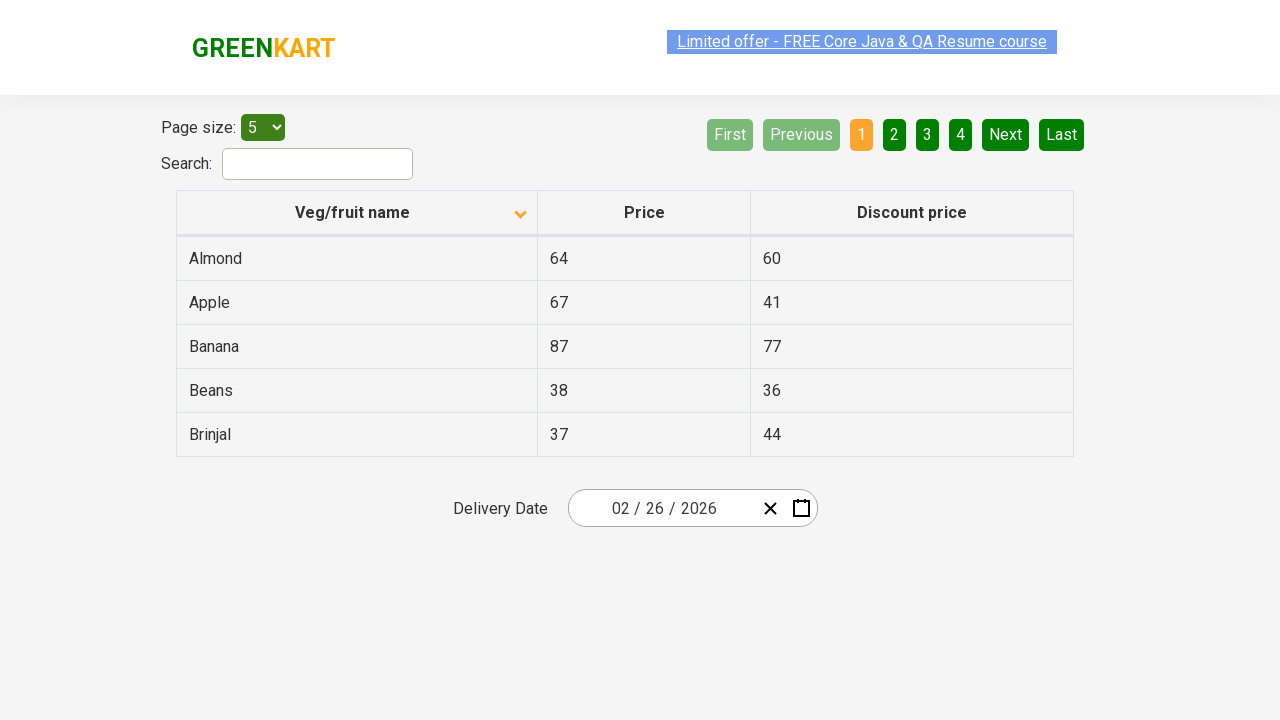

Verified that table data is correctly sorted in alphabetical order
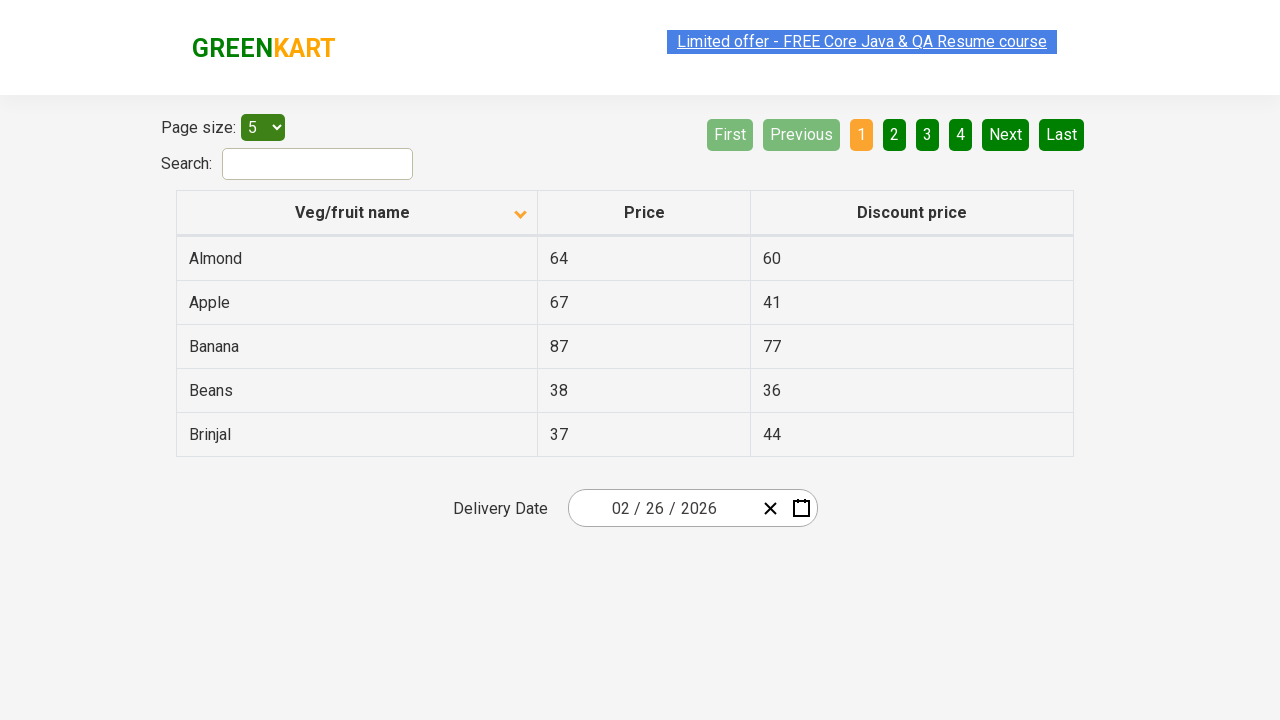

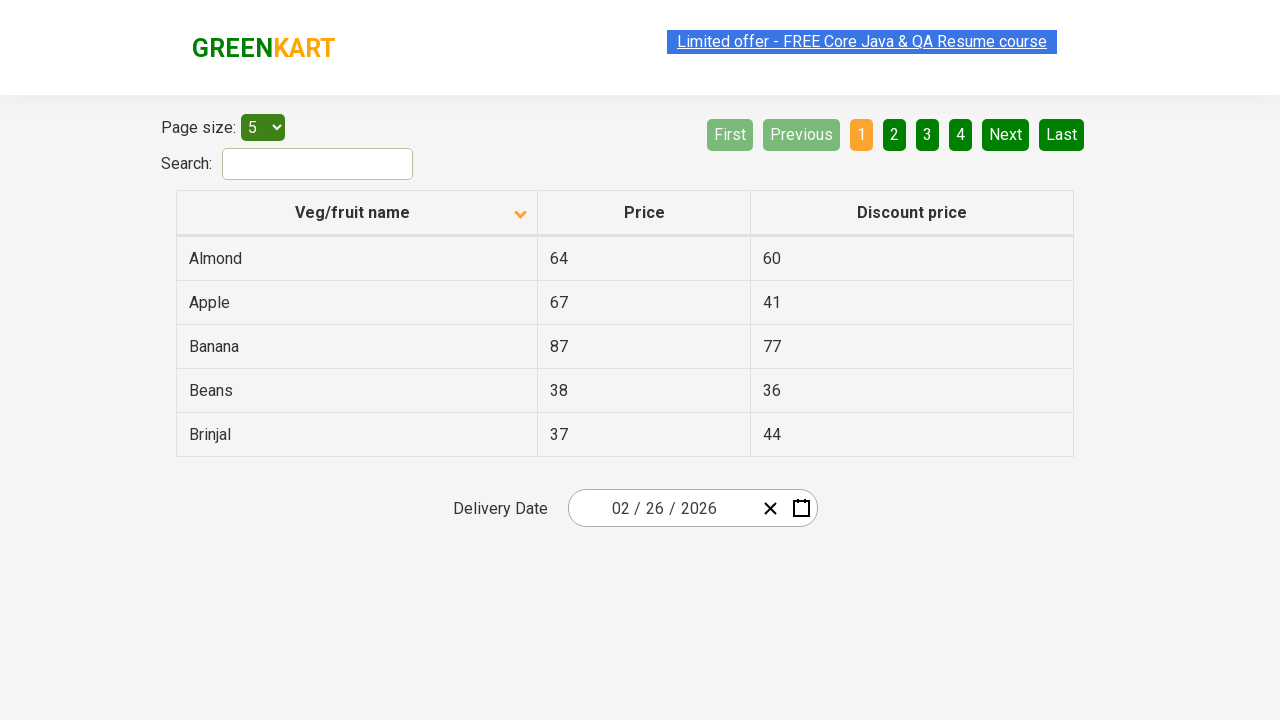